Tests right-clicking on a movie schedule link to open context menu

Starting URL: https://www.lottecinemavn.com/LCHS/Contents/Cinema/Cinema-Detail.aspx

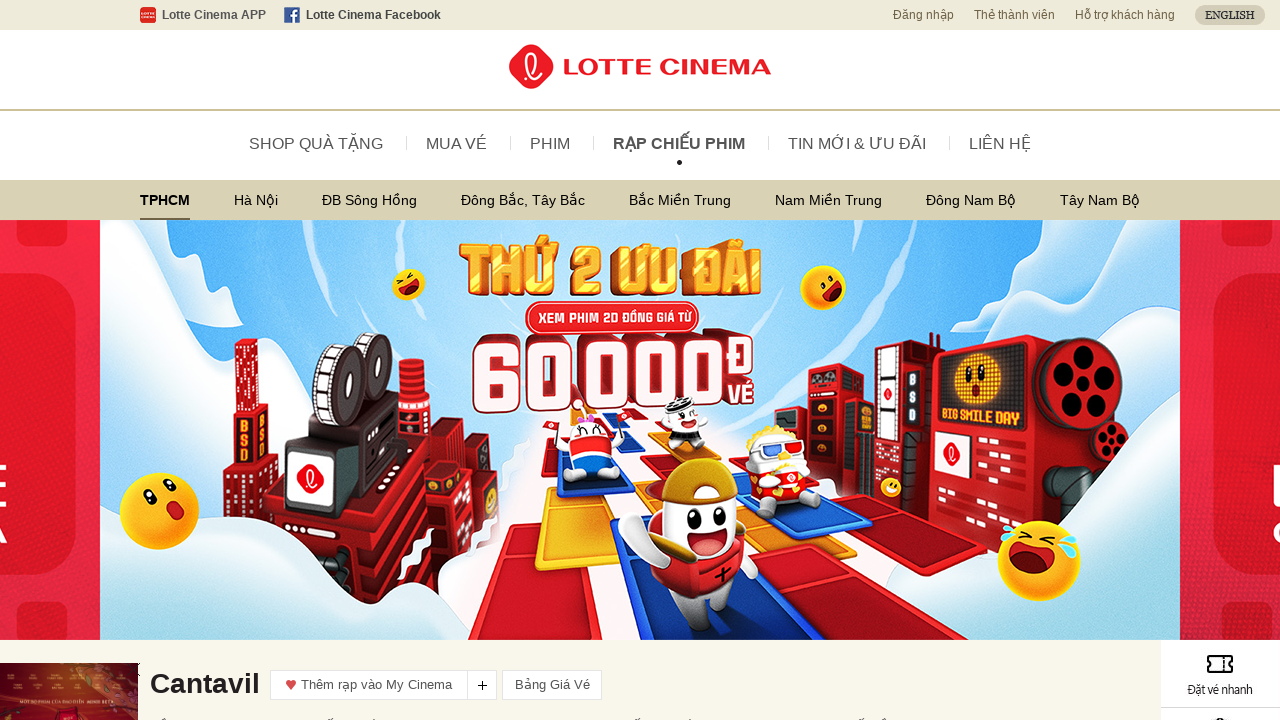

Navigated to Lotte Cinema movie schedule page
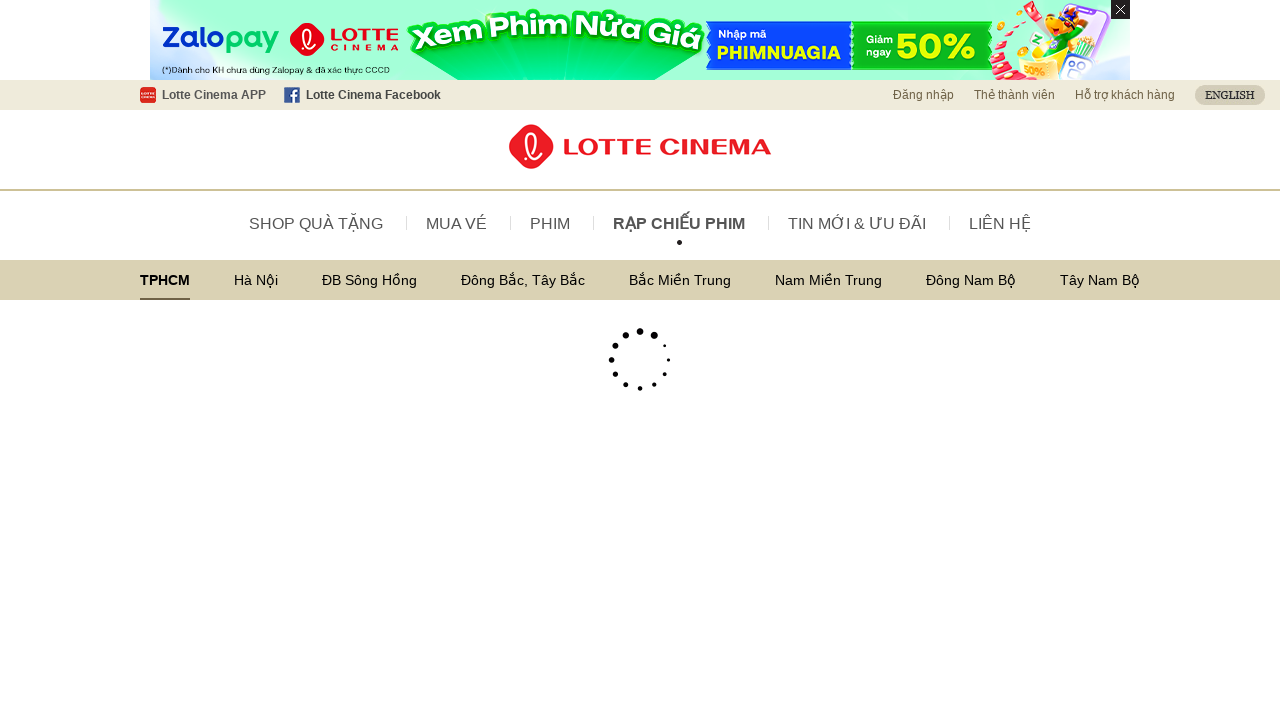

Located movie schedule link element
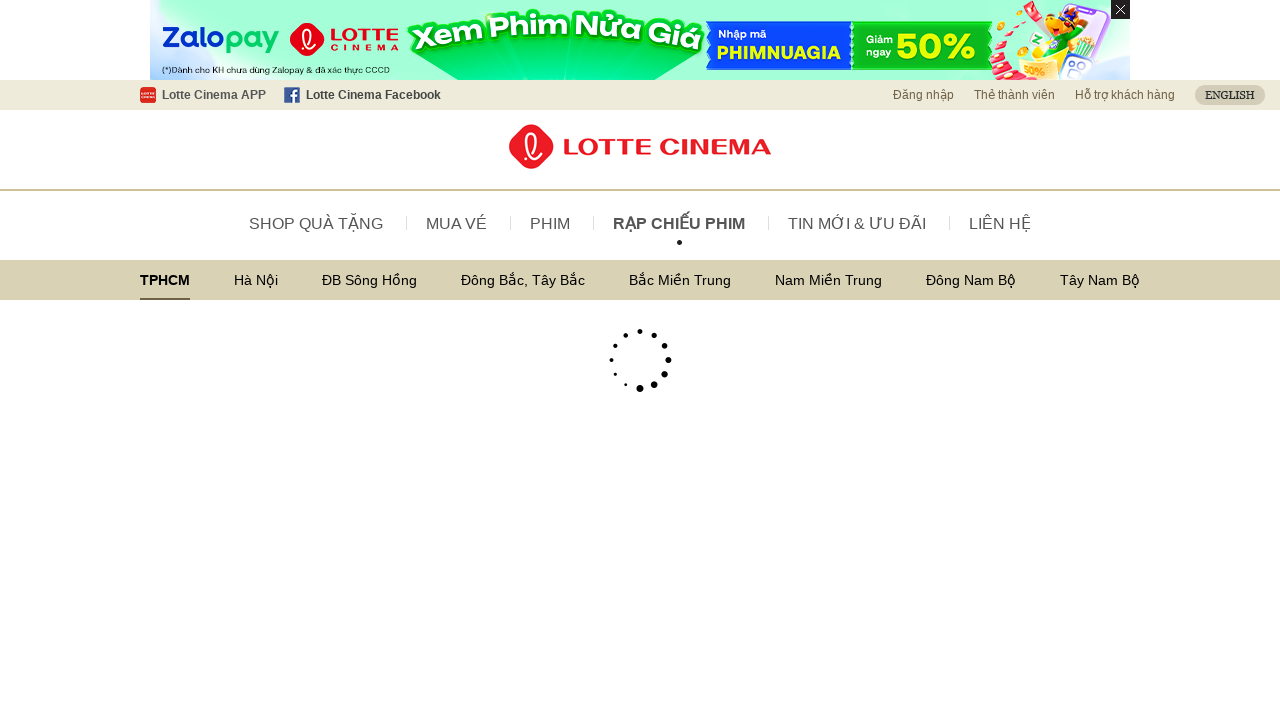

Right-clicked on movie schedule link to open context menu at (272, 26) on xpath=//a[contains(text(),'Lịch chiếu phim')]
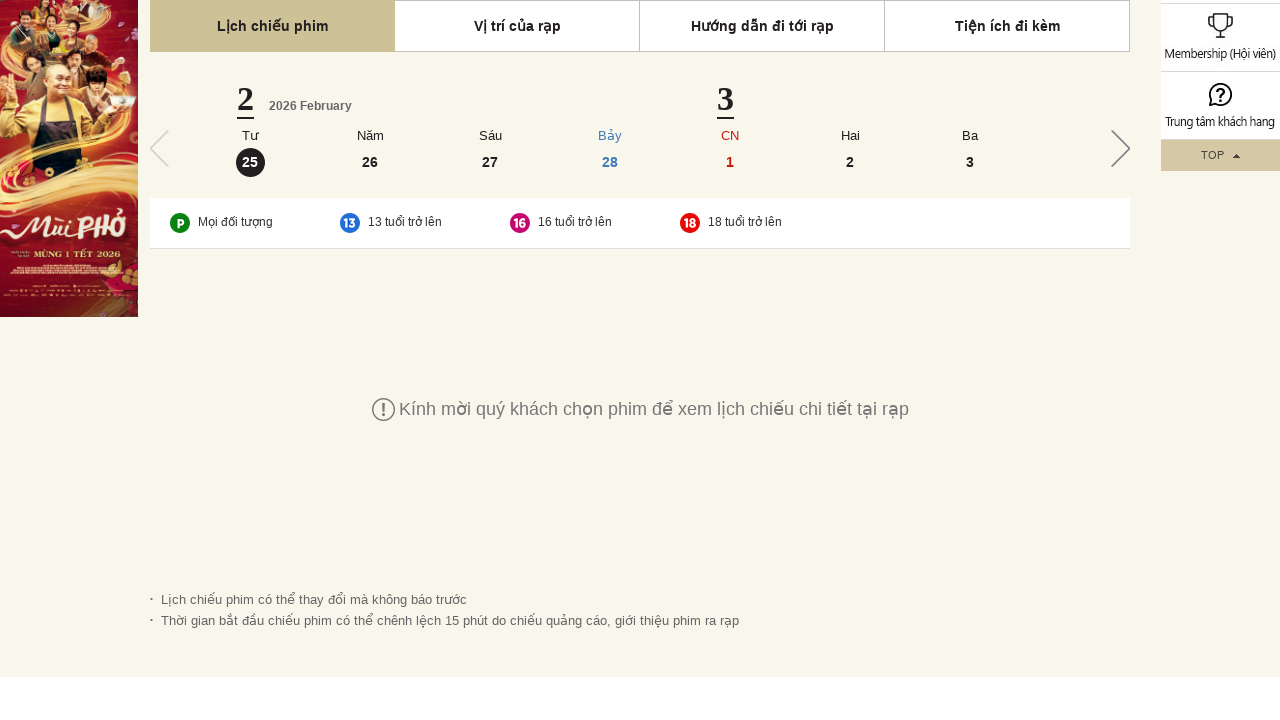

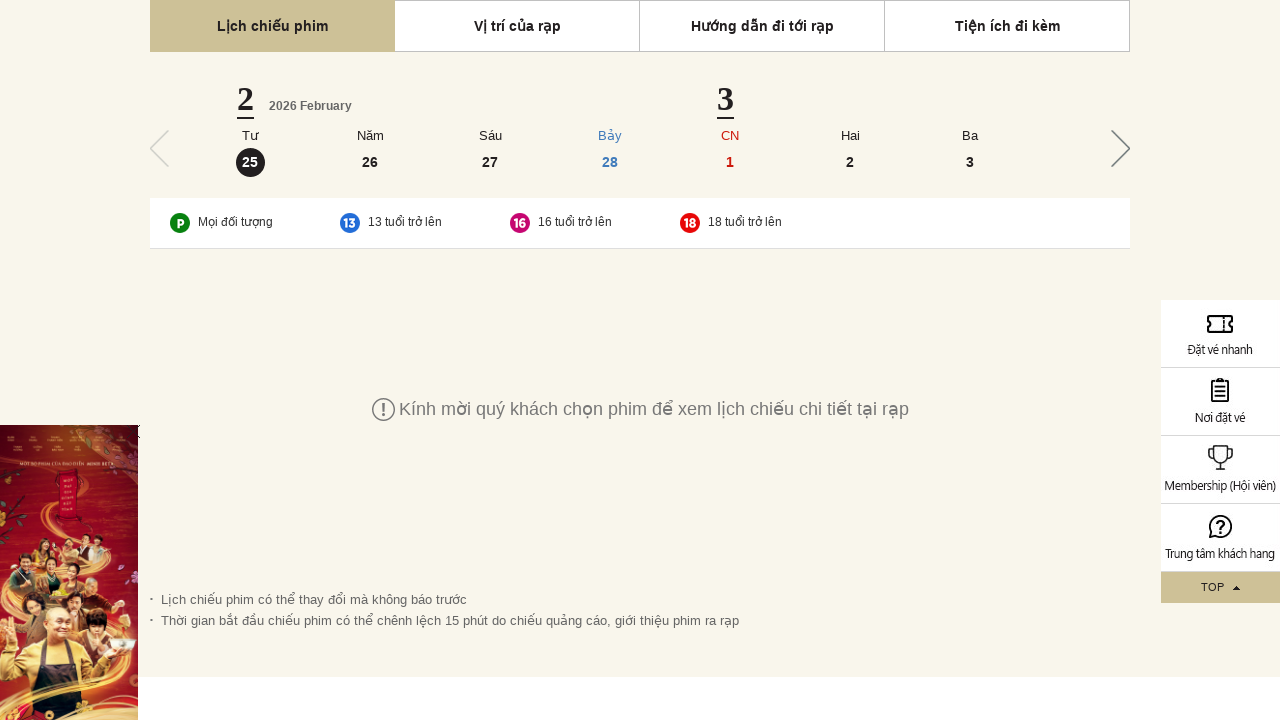